Tests right-click functionality by right-clicking a button and verifying the success message appears

Starting URL: https://demoqa.com/buttons

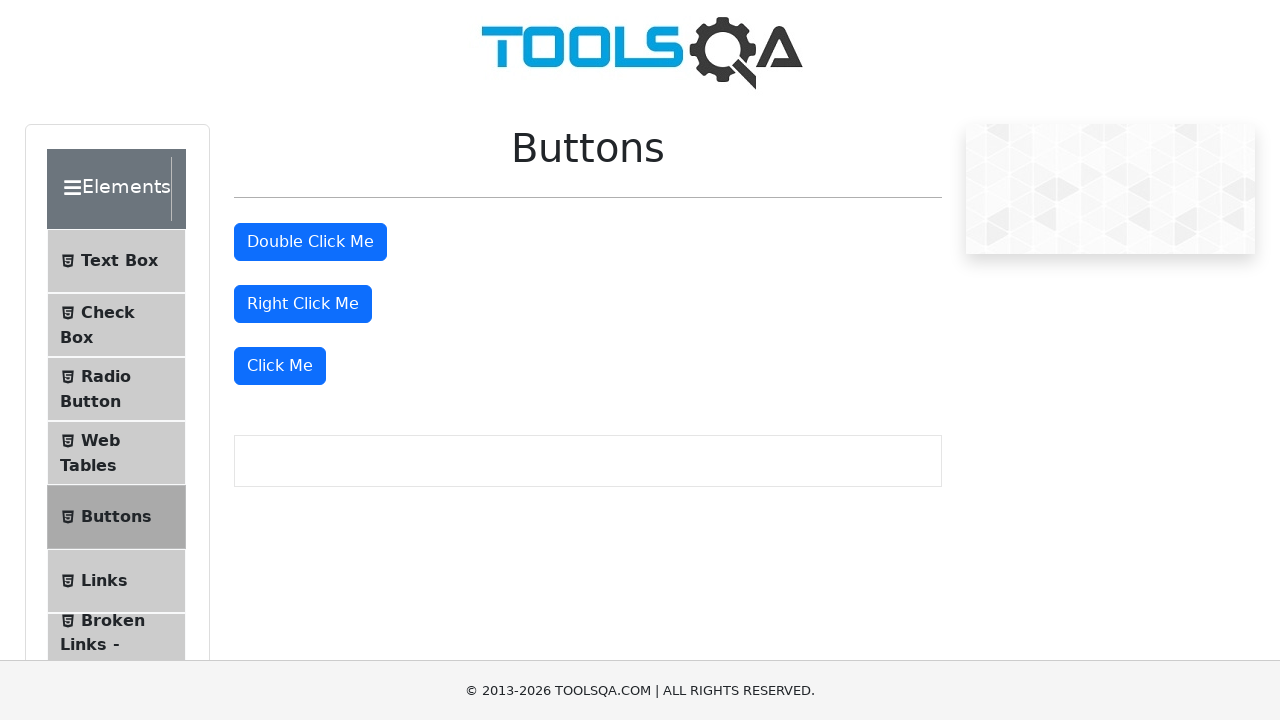

Right-clicked the right-click button at (303, 304) on #rightClickBtn
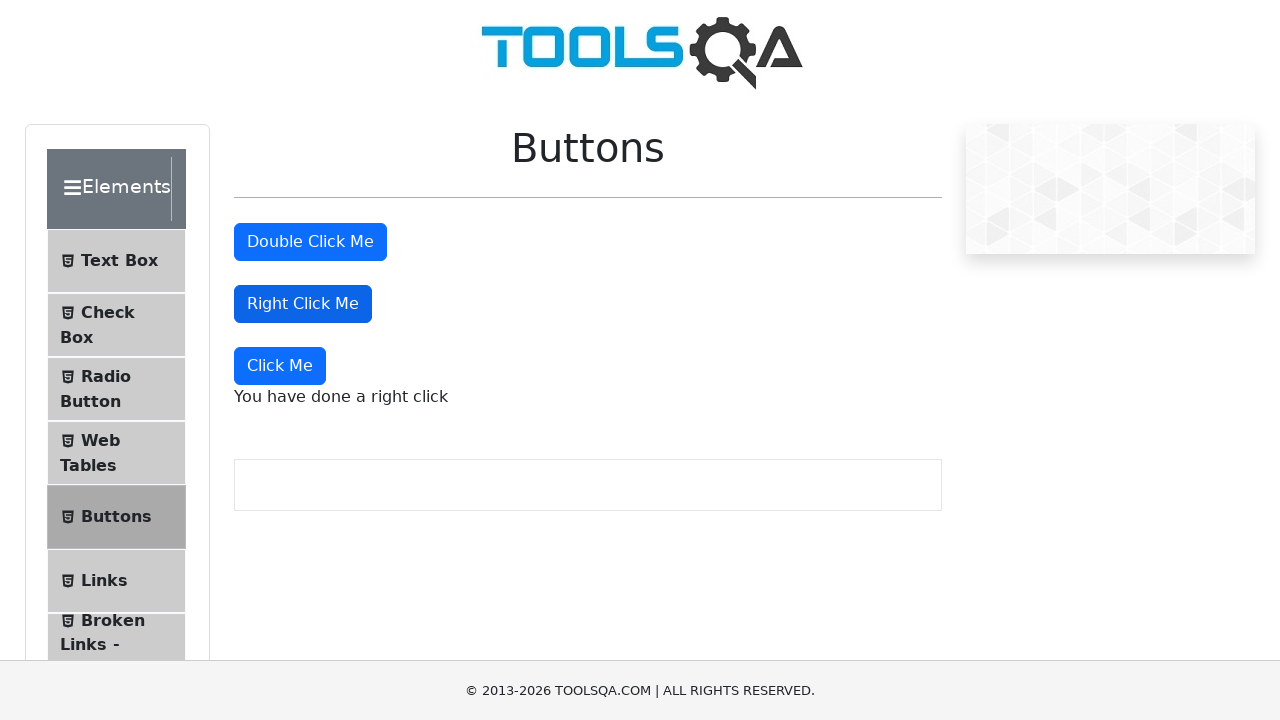

Right-click message element appeared
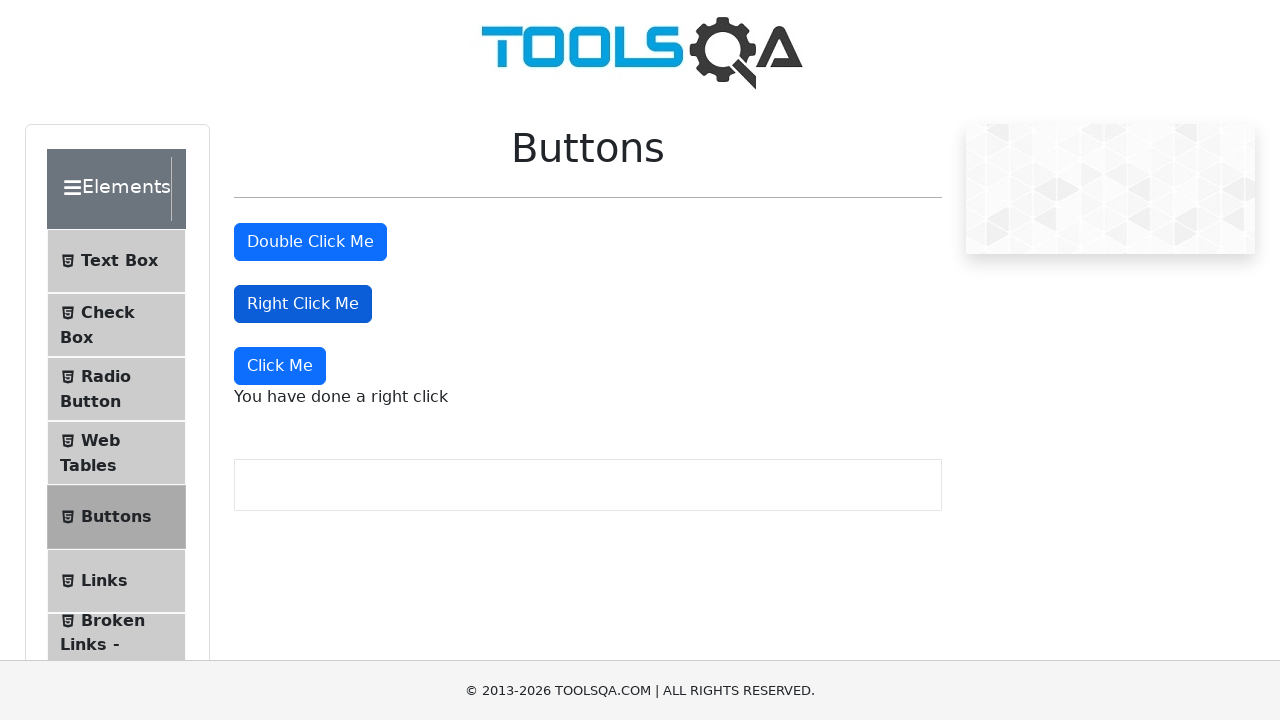

Verified success message 'You have done a right click' is displayed
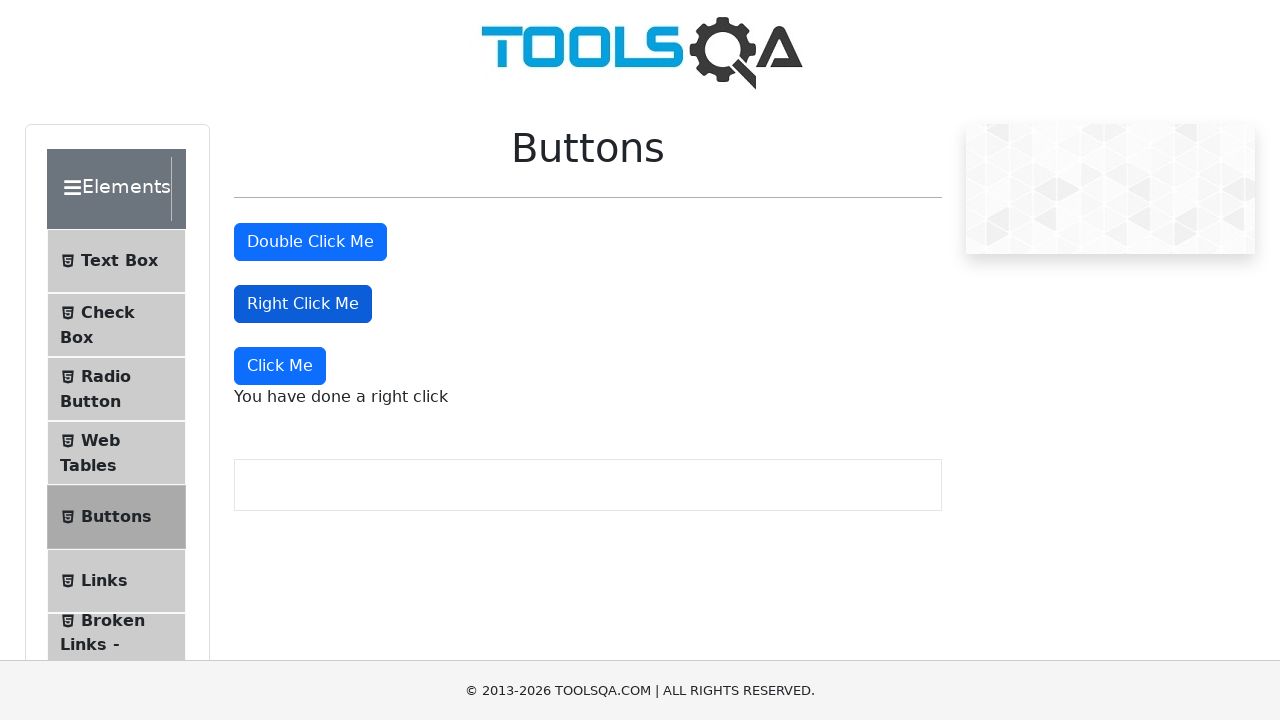

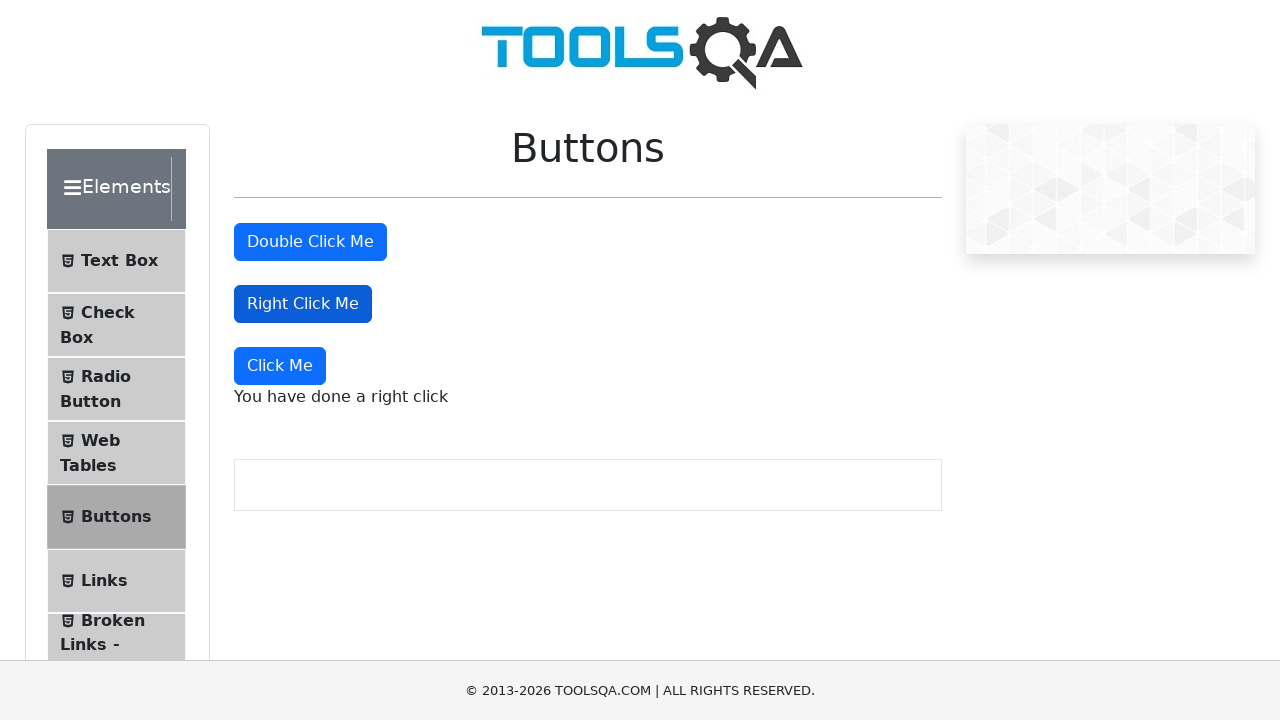